Tests JavaScript confirmation alert handling by clicking a button that triggers a confirmation dialog and accepting it

Starting URL: http://www.tizag.com/javascriptT/javascriptalert.php

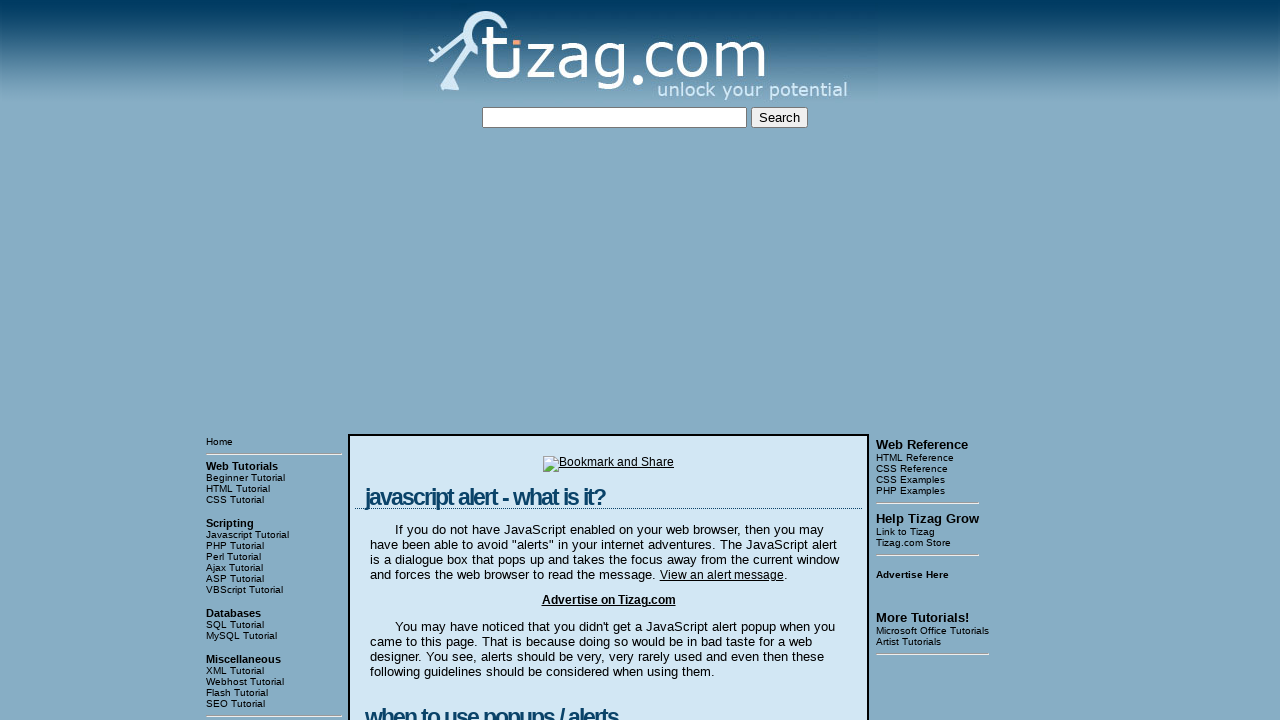

Clicked the Confirmation Alert button at (428, 361) on input[value='Confirmation Alert']
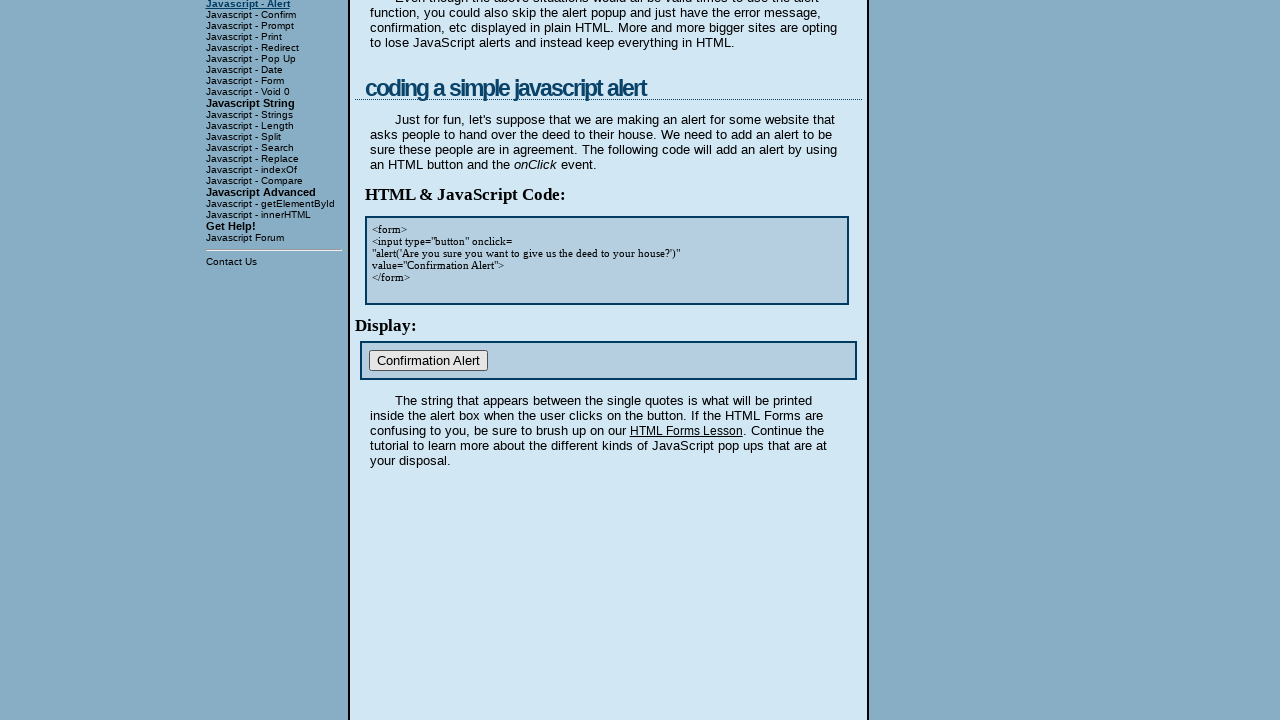

Set up dialog handler to accept confirmation alert
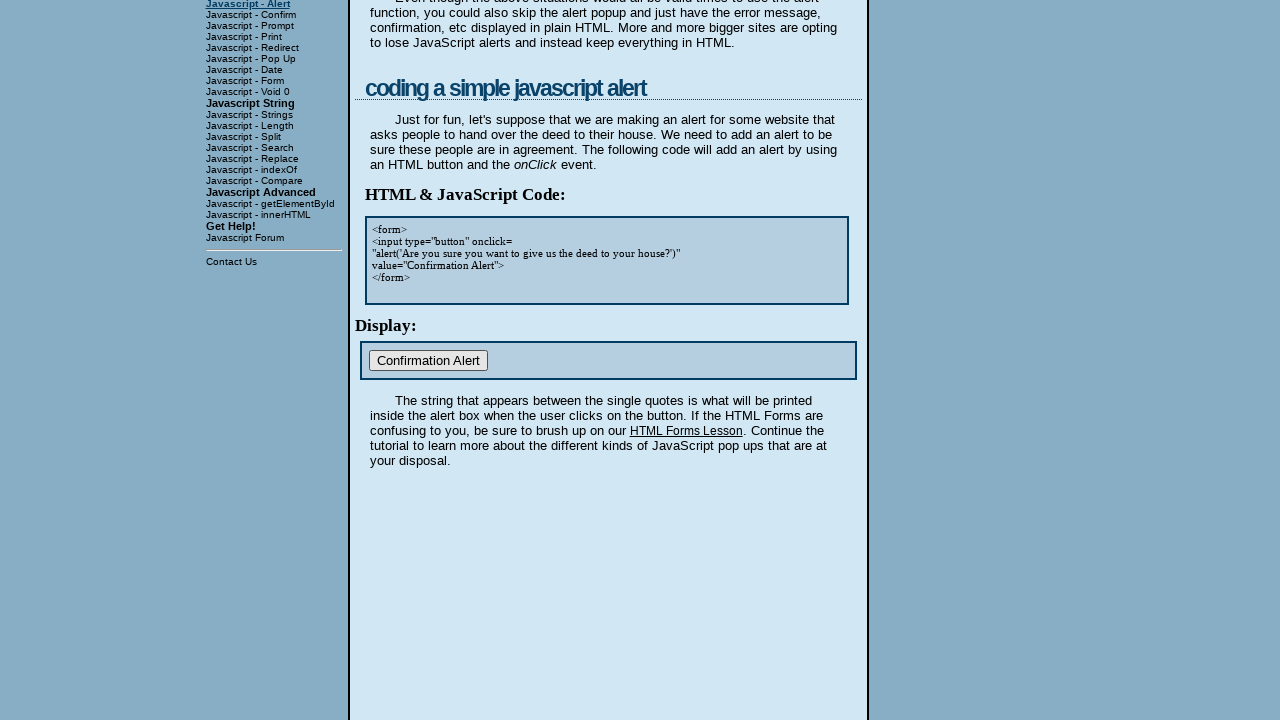

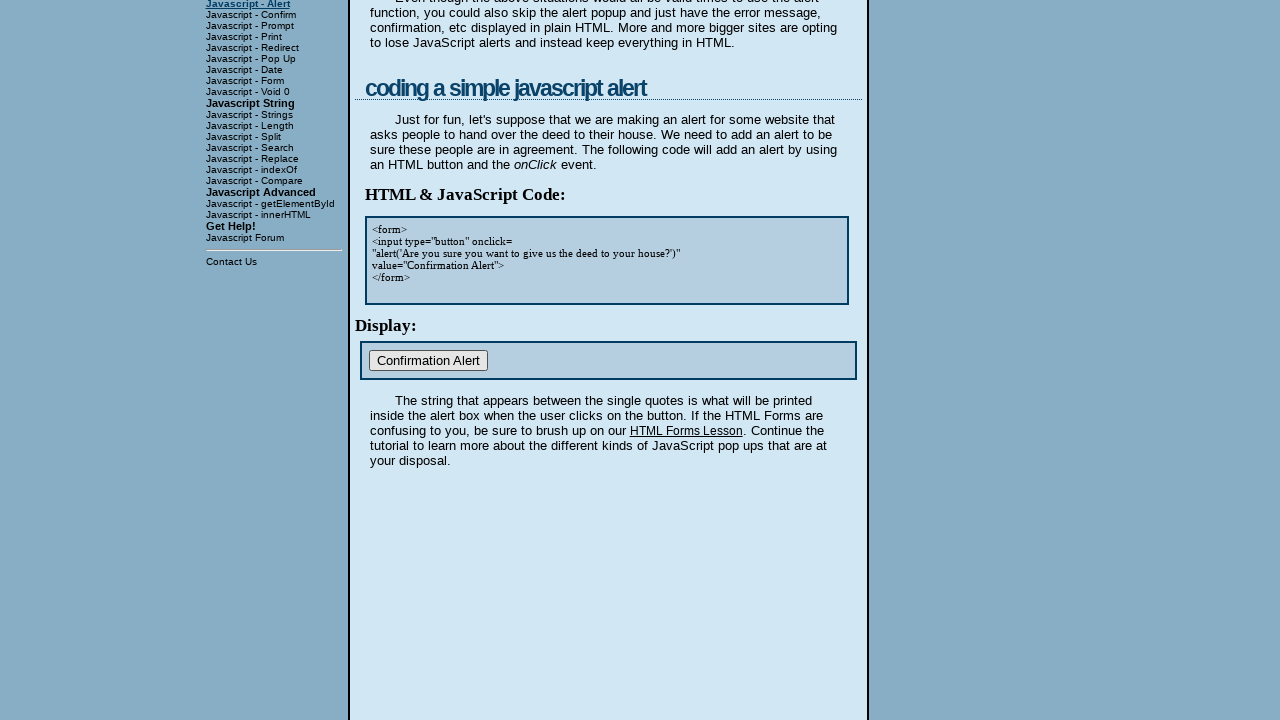